Tests dialog box handling by setting up a dialog handler to accept the confirm dialog, then clicking the Confirm button to trigger it.

Starting URL: https://rahulshettyacademy.com/AutomationPractice/

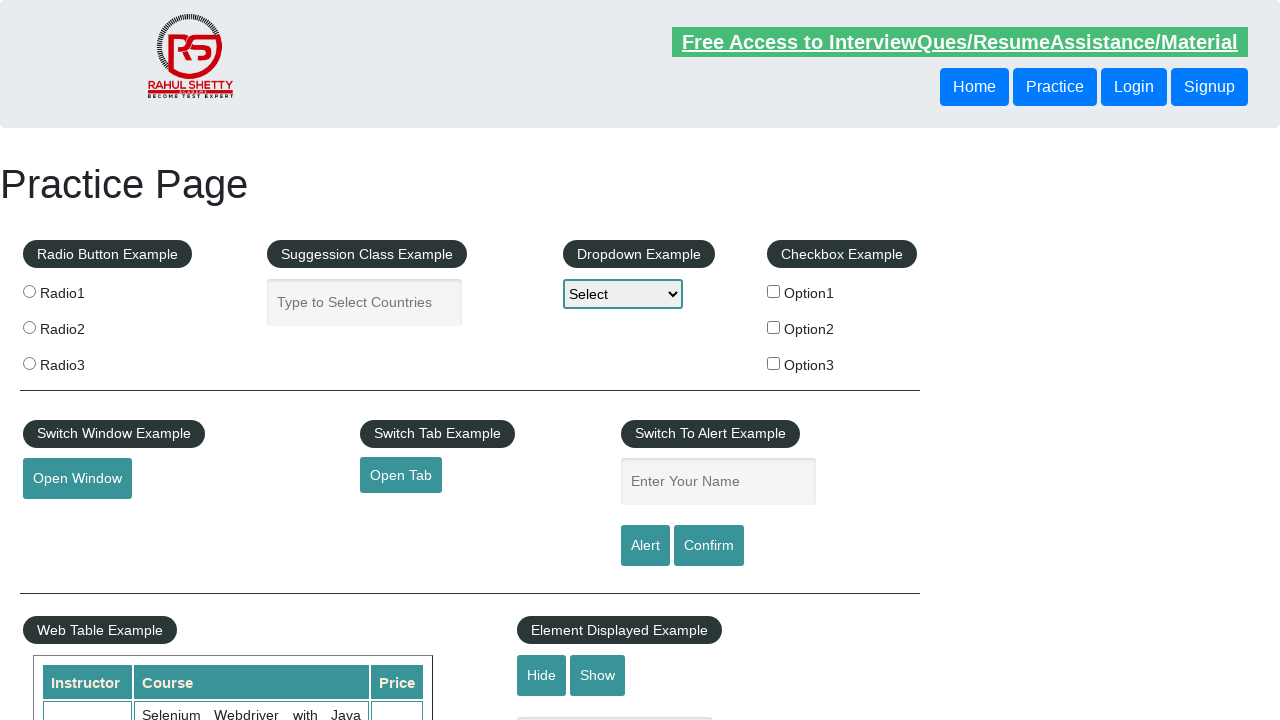

Set up dialog handler to accept confirmation dialogs
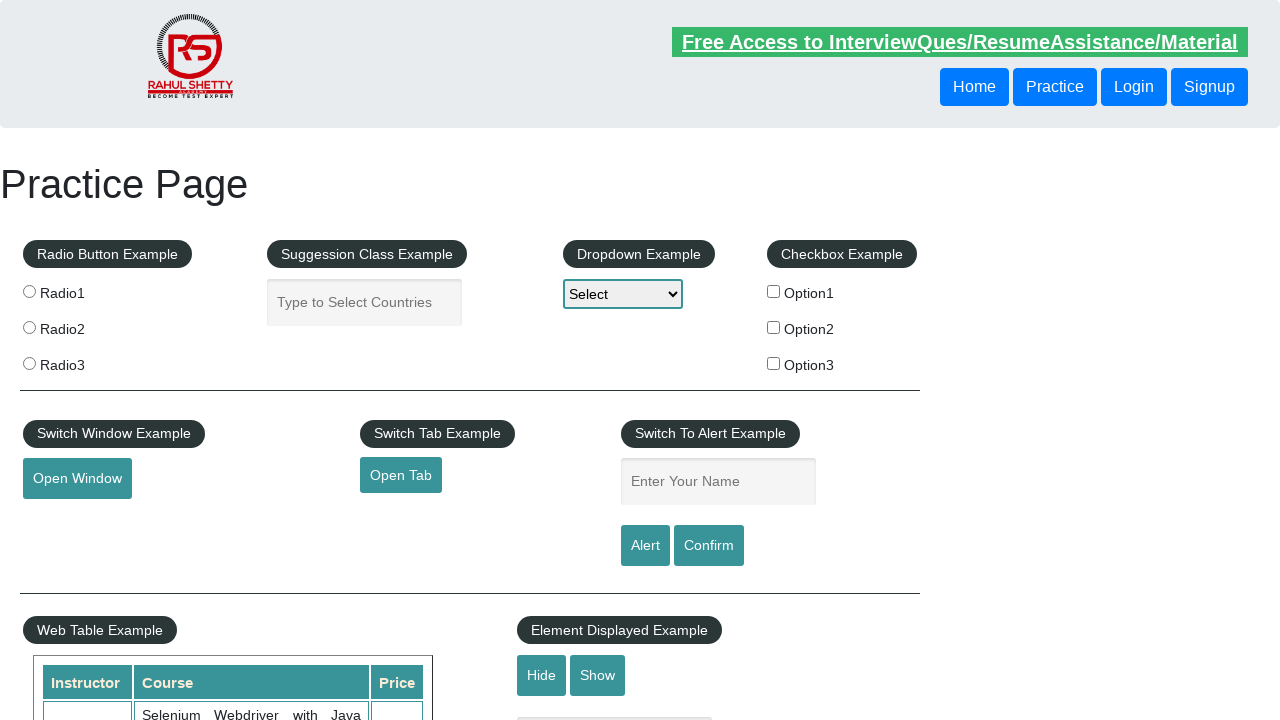

Clicked Confirm button to trigger dialog at (709, 546) on internal:role=button[name="Confirm"i]
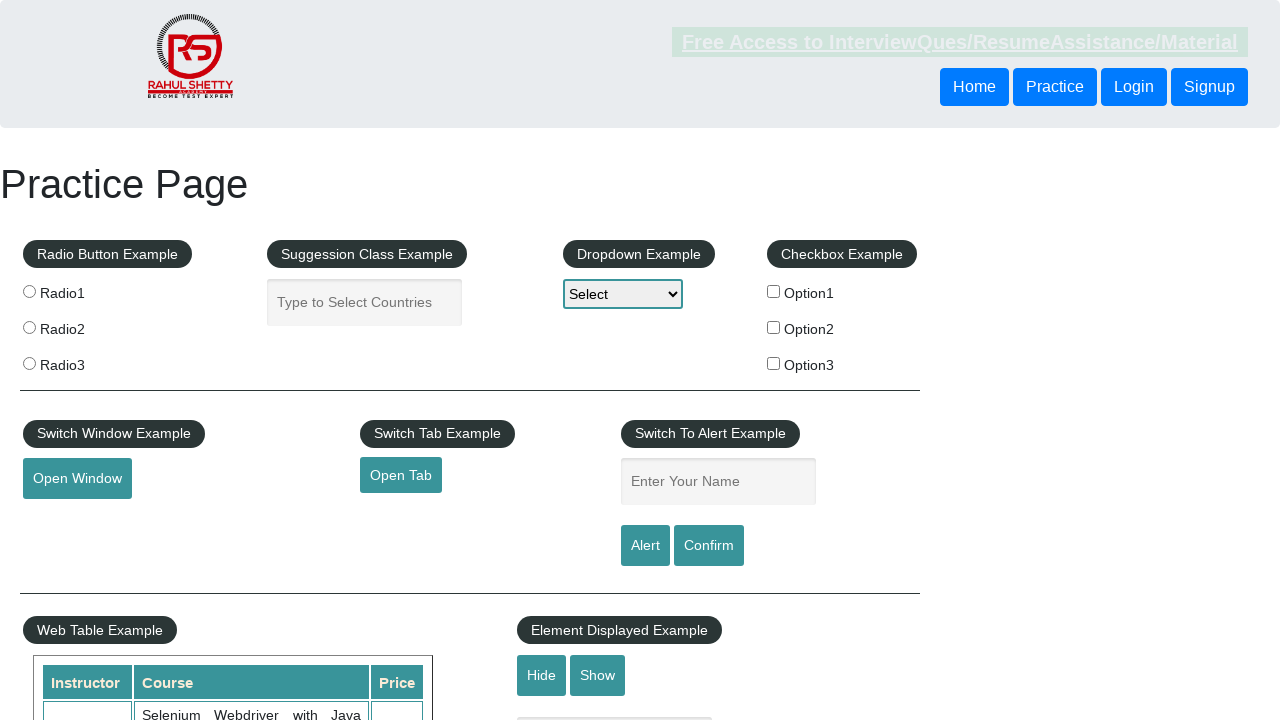

Waited for dialog interaction to complete
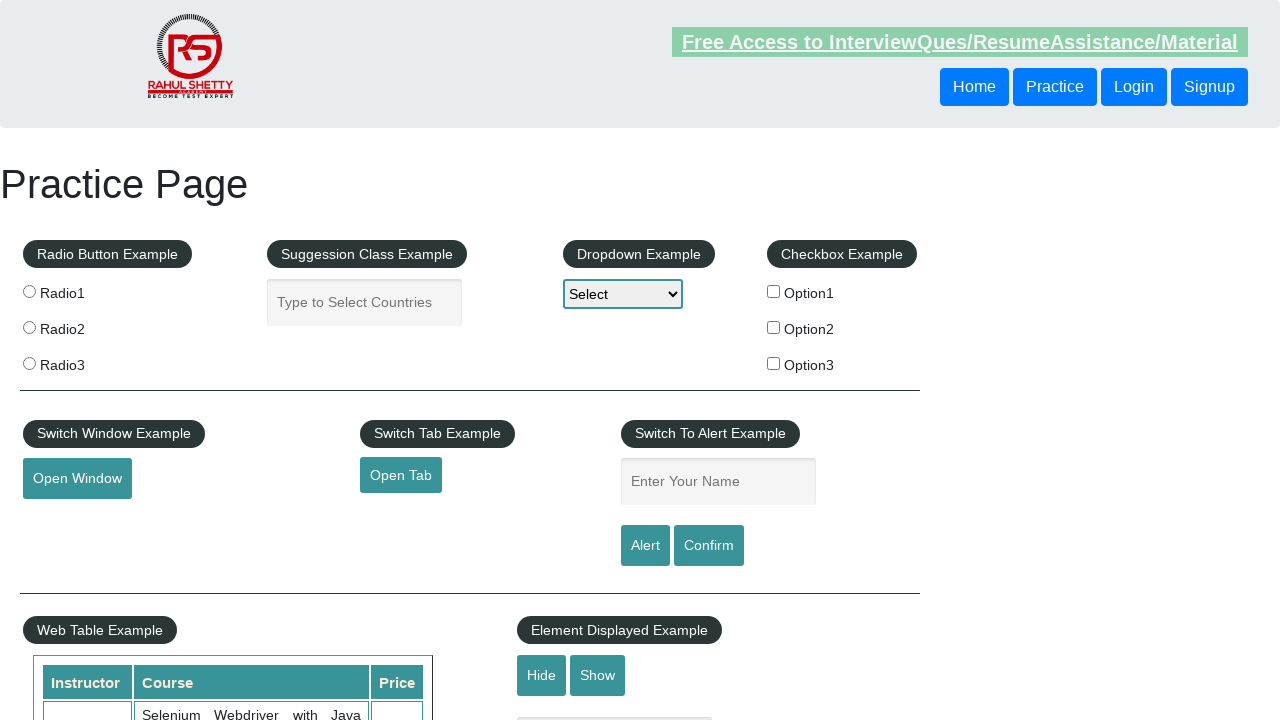

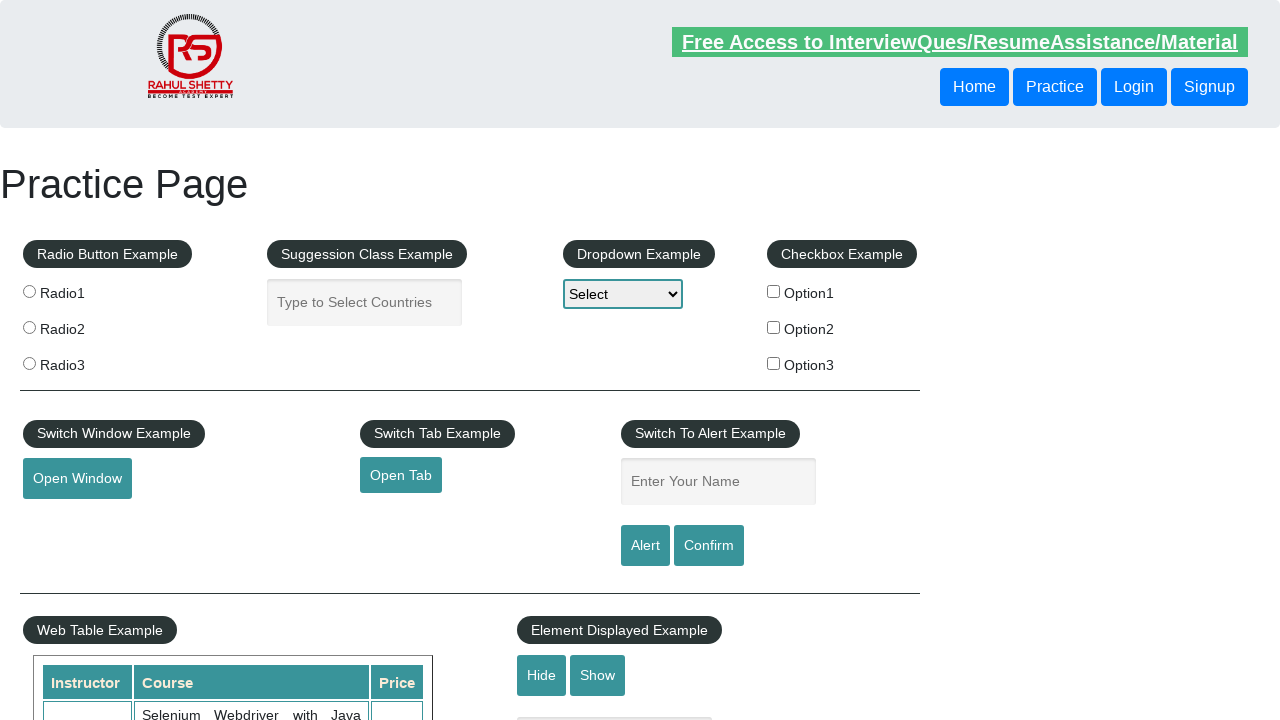